Tests hover functionality by hovering over user avatar images to reveal hidden captions

Starting URL: https://the-internet.herokuapp.com/hovers

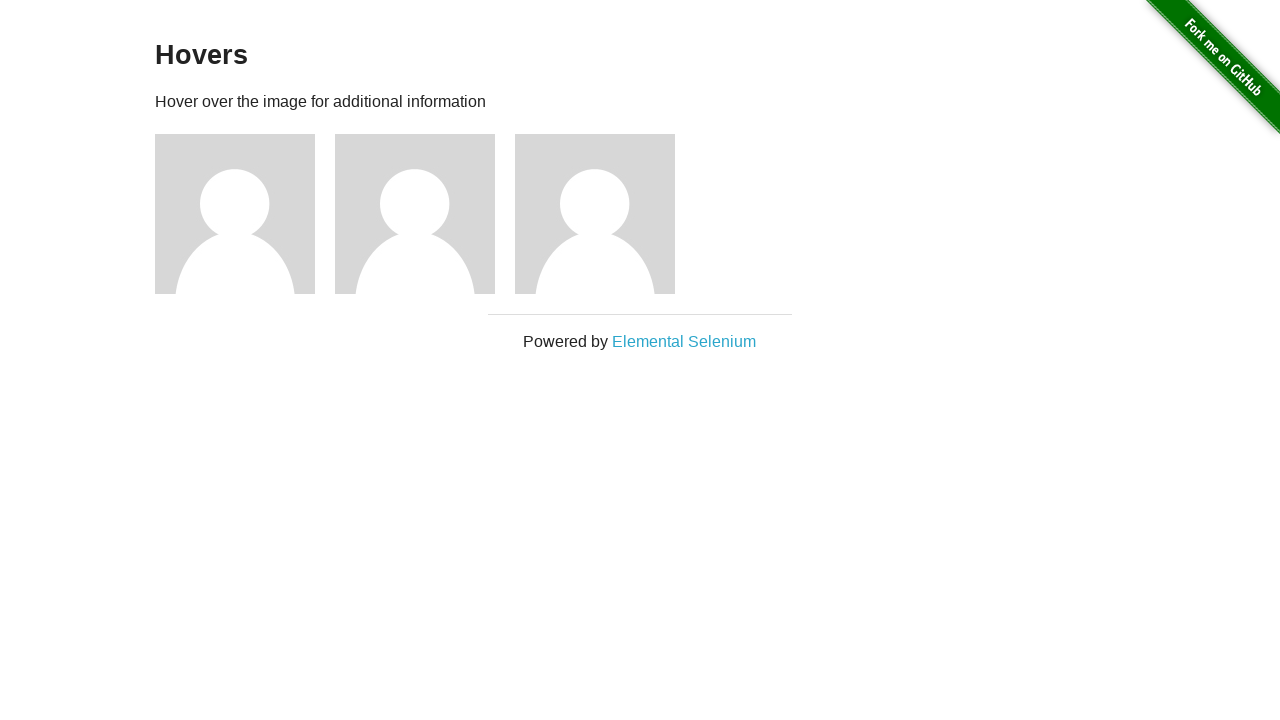

Navigated to hovers page
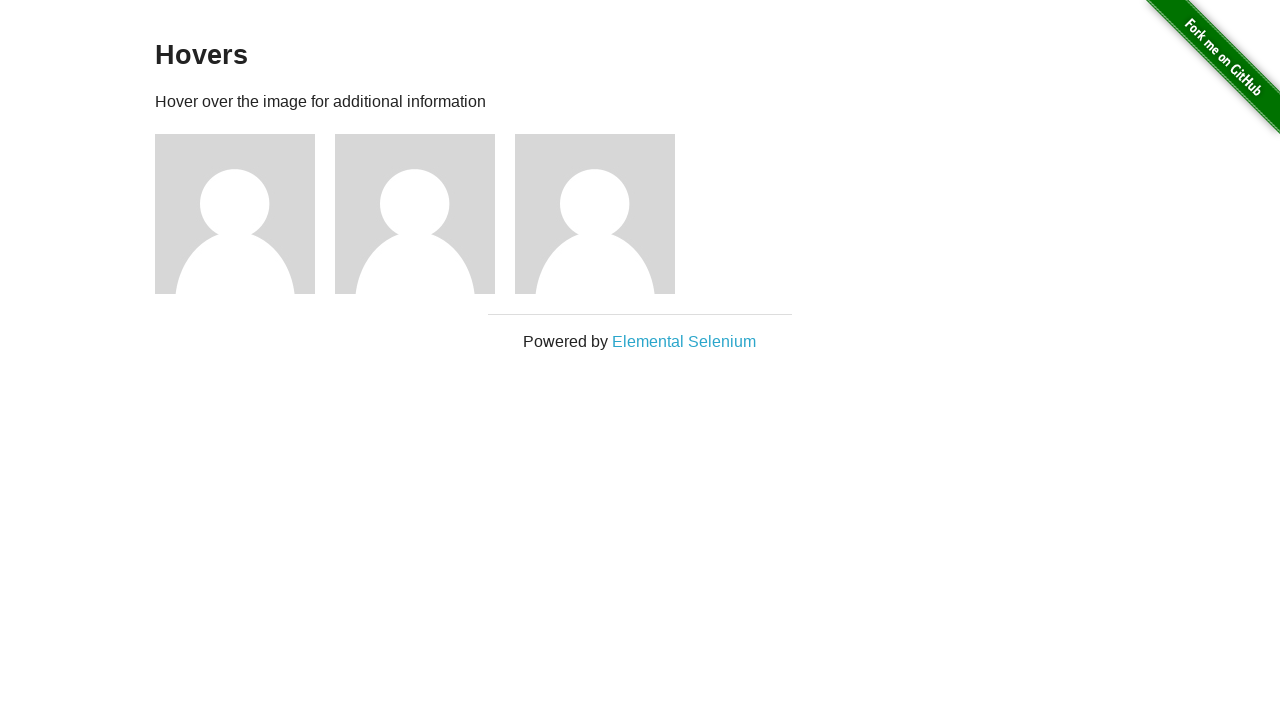

Located all user avatar images
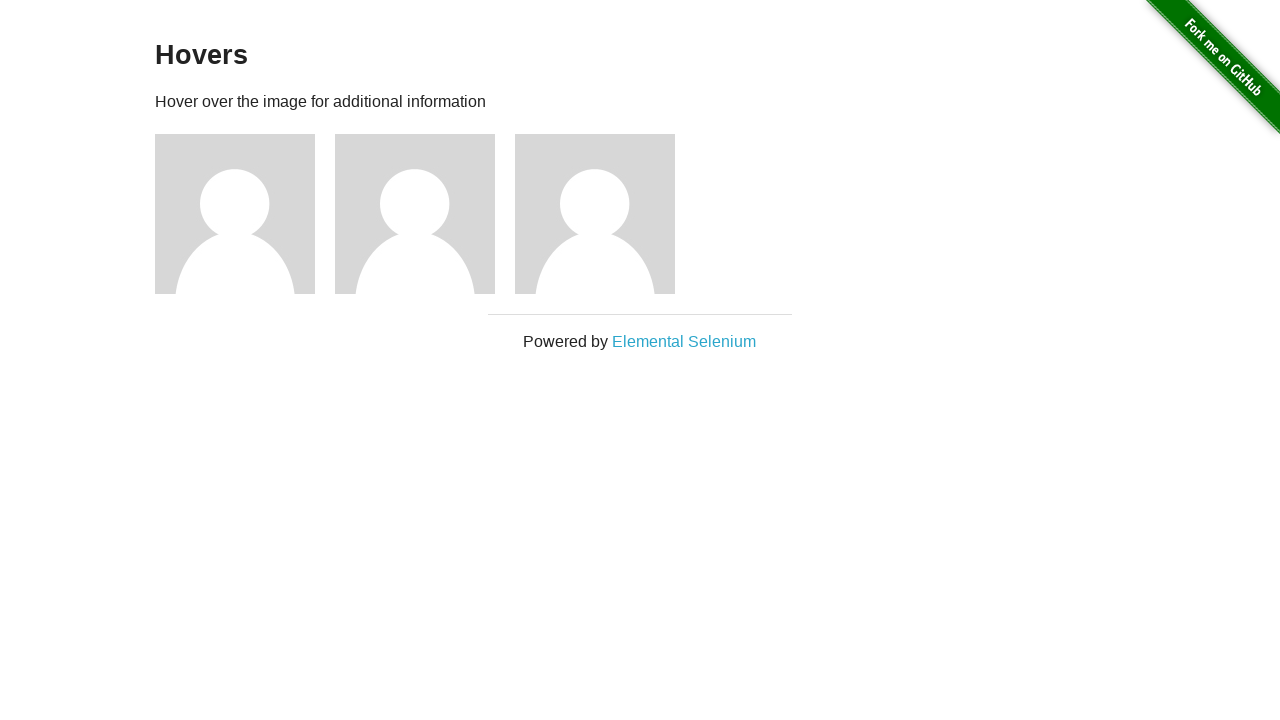

Hovered over a user avatar to reveal caption at (235, 214) on xpath=//img[@src='/img/avatar-blank.jpg'] >> nth=0
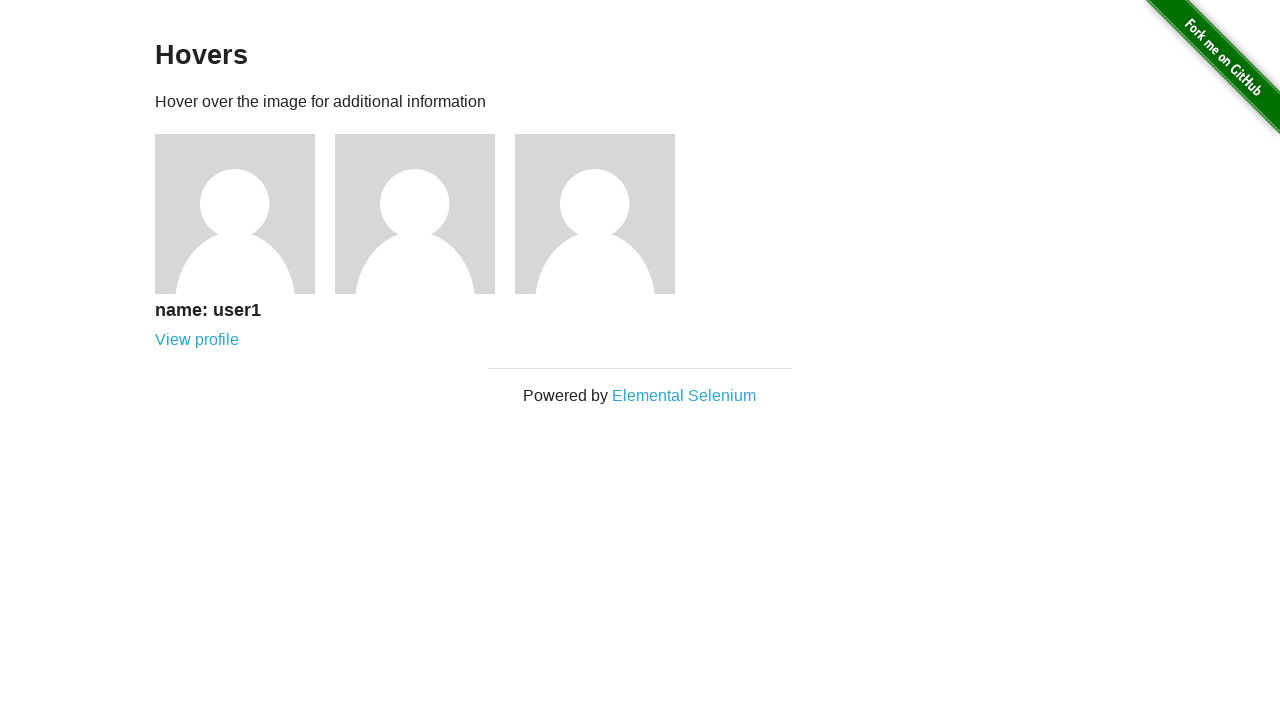

Hovered over a user avatar to reveal caption at (415, 214) on xpath=//img[@src='/img/avatar-blank.jpg'] >> nth=1
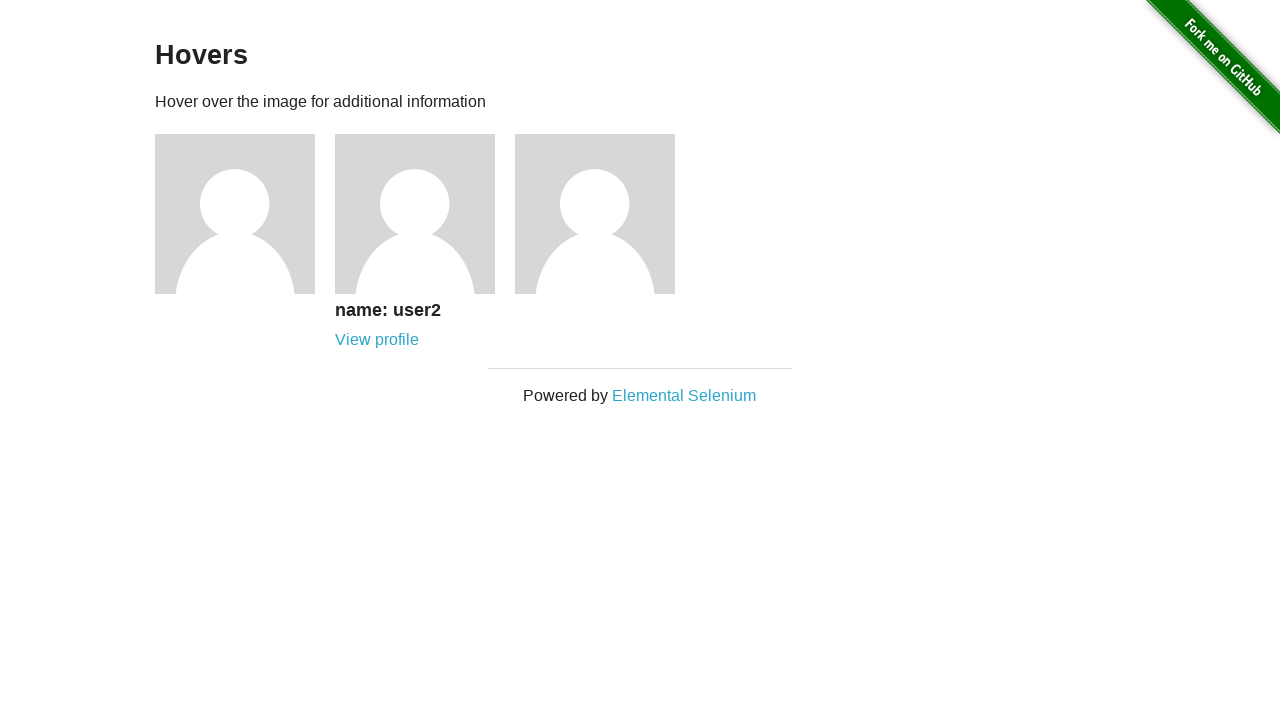

Hovered over a user avatar to reveal caption at (595, 214) on xpath=//img[@src='/img/avatar-blank.jpg'] >> nth=2
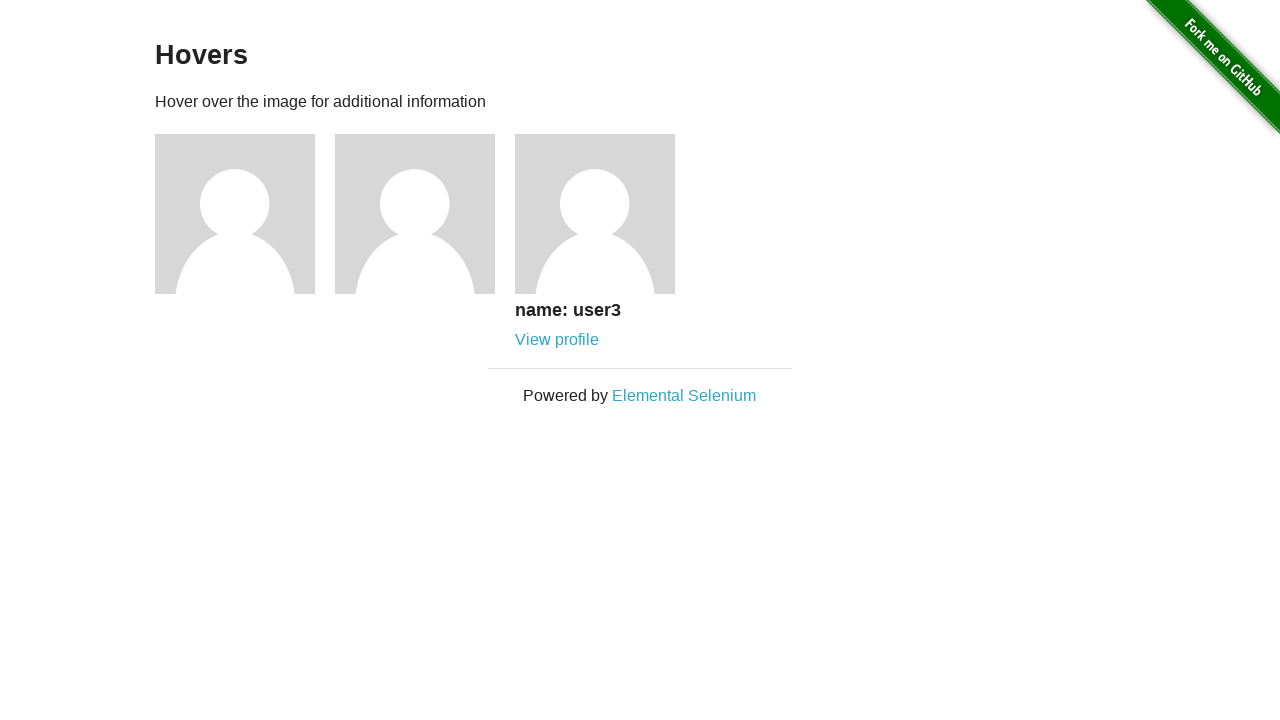

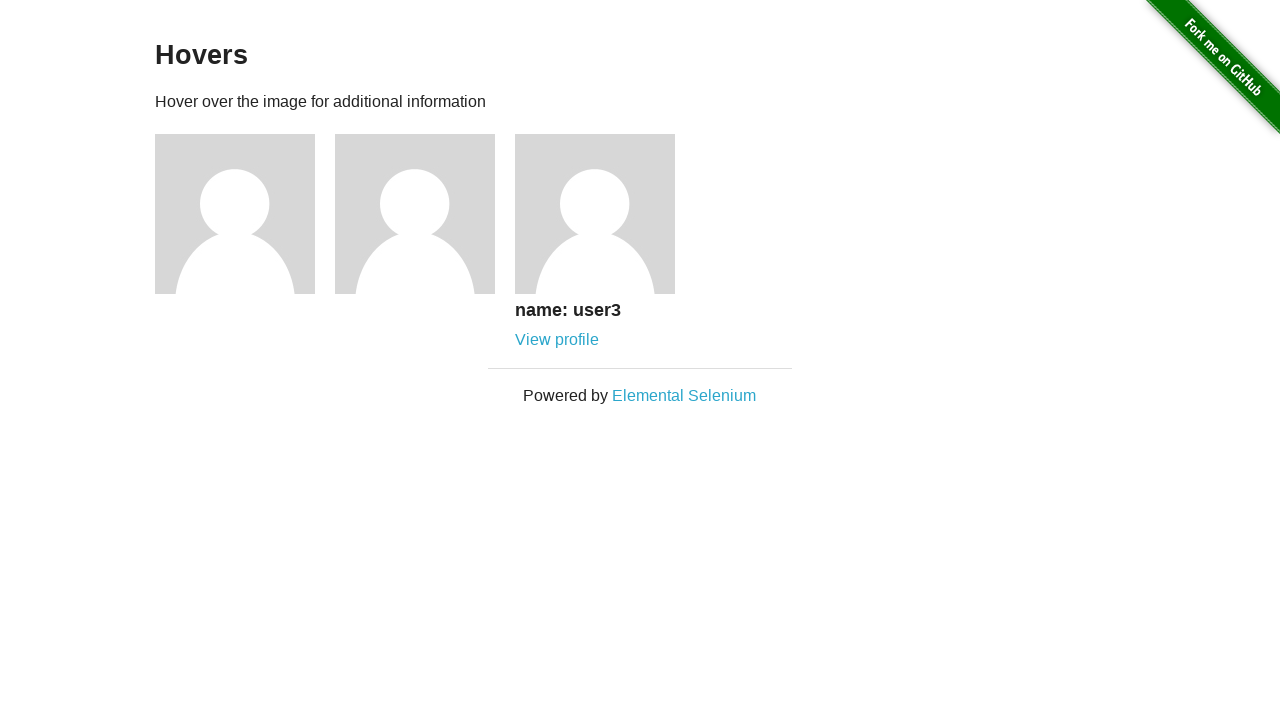